Clicks the A/B Testing link and verifies navigation to the correct URL

Starting URL: https://the-internet.herokuapp.com/

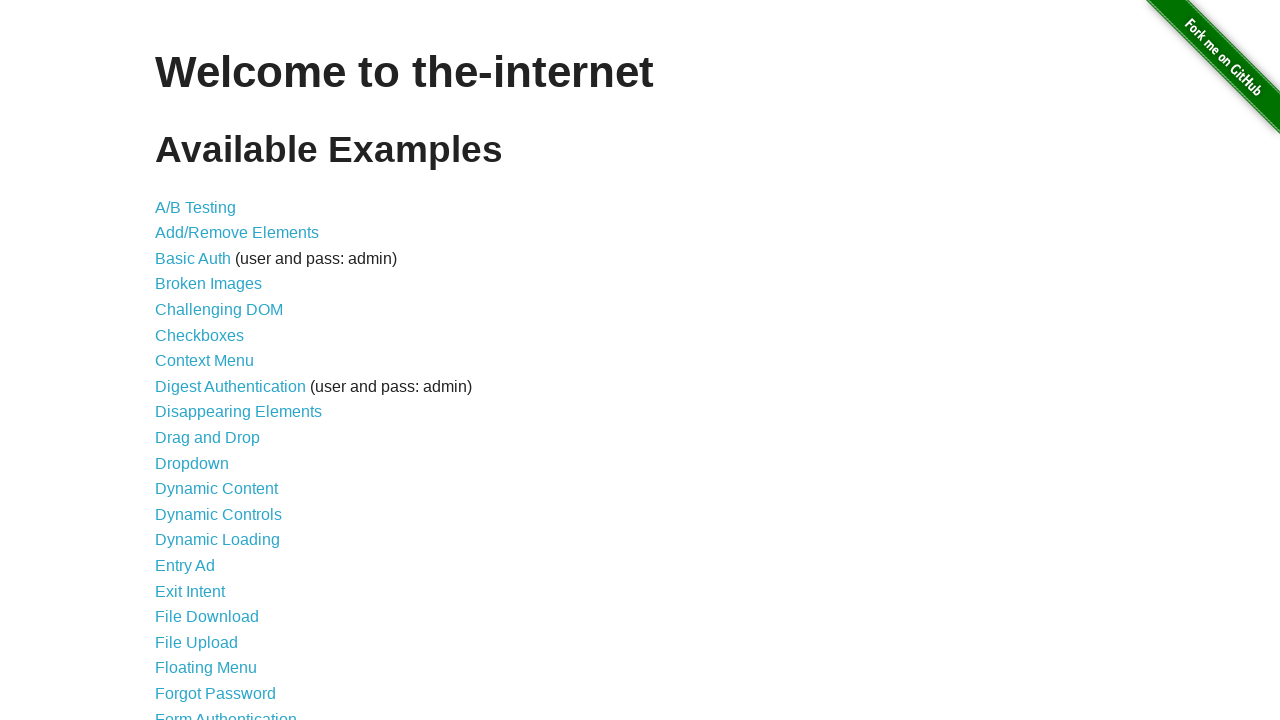

Clicked the A/B Testing link at (196, 207) on text=A/B Testing
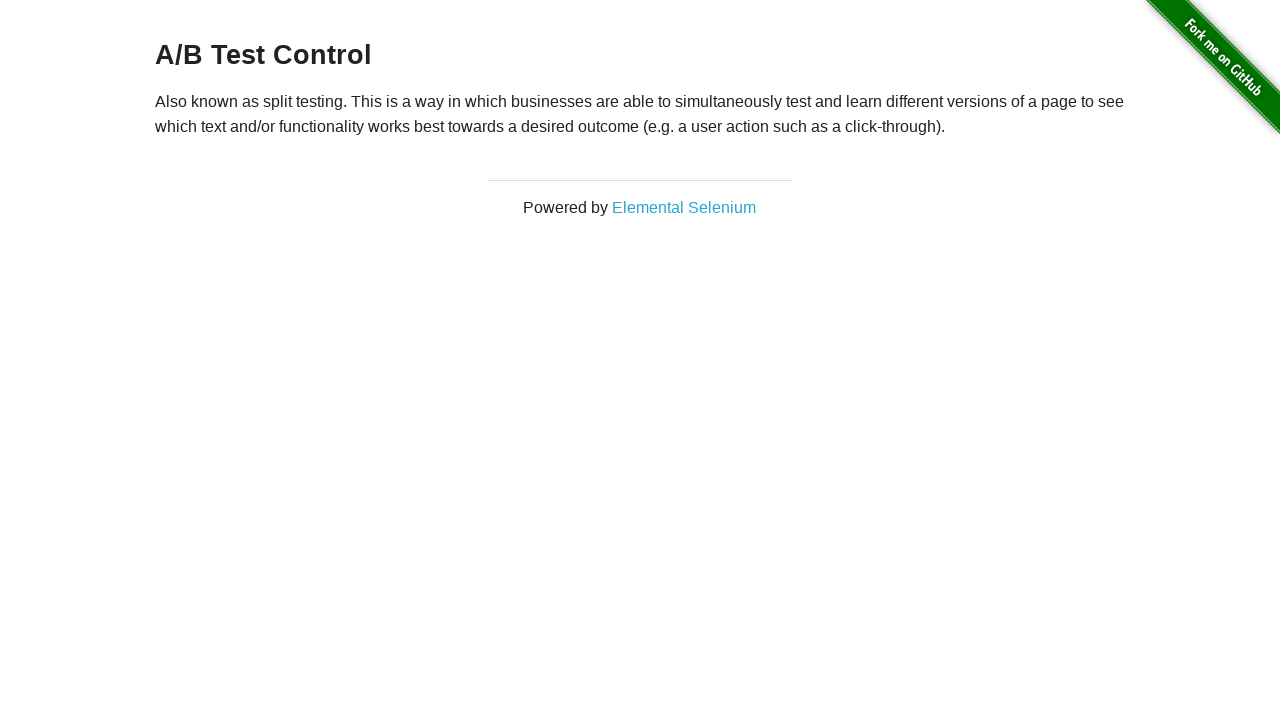

Verified navigation to A/B Testing page at https://the-internet.herokuapp.com/abtest
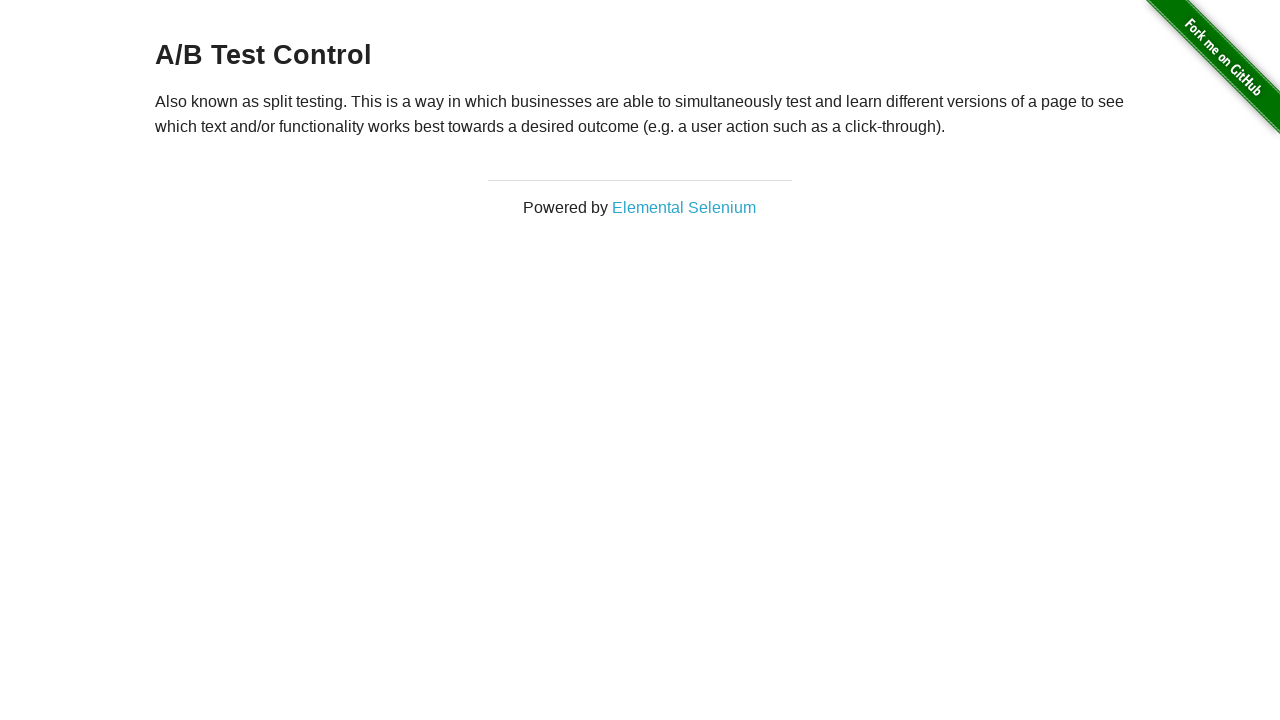

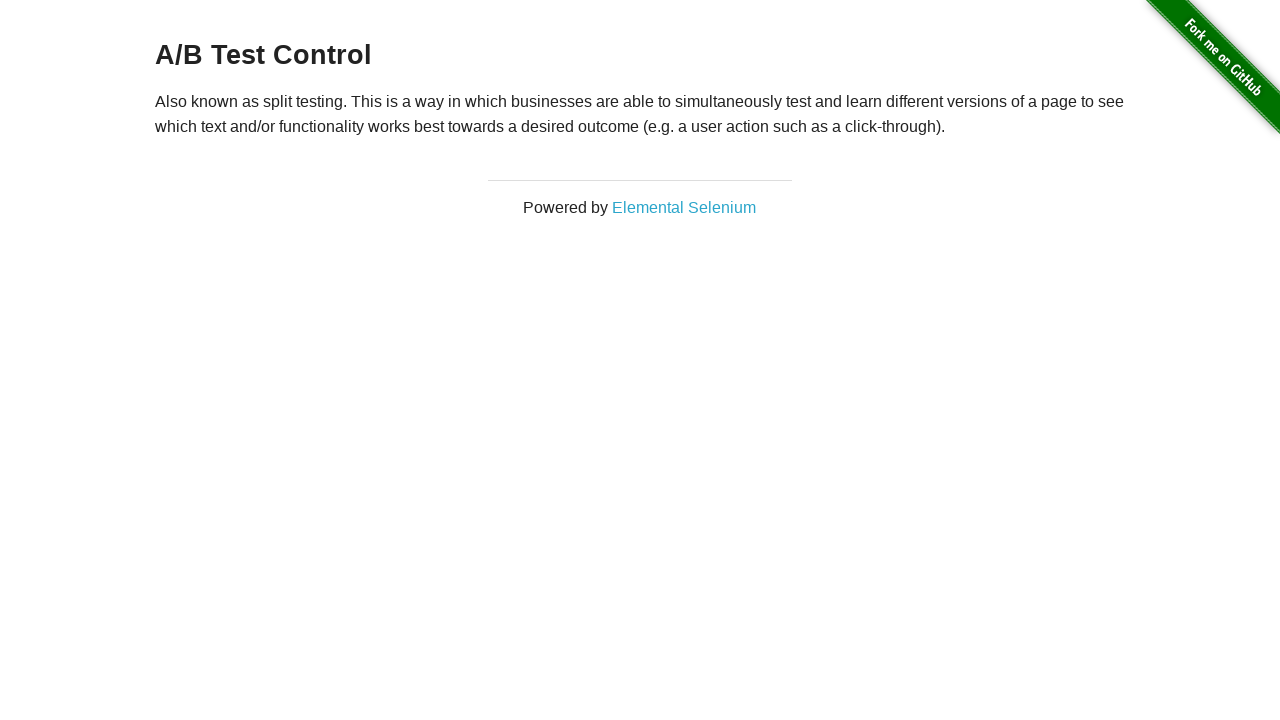